Navigates to the LambdaTest ecommerce playground site and verifies that the URL contains "lambdatest"

Starting URL: https://ecommerce-playground.lambdatest.io/

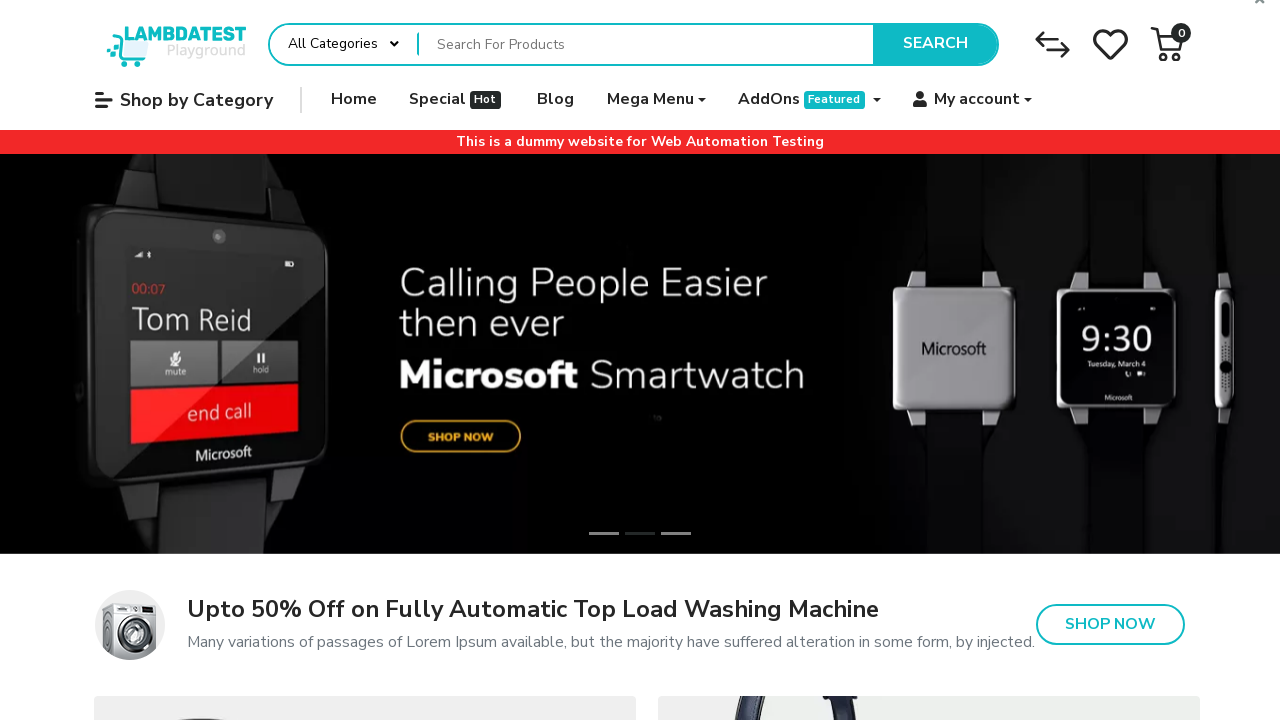

Navigated to LambdaTest ecommerce playground site
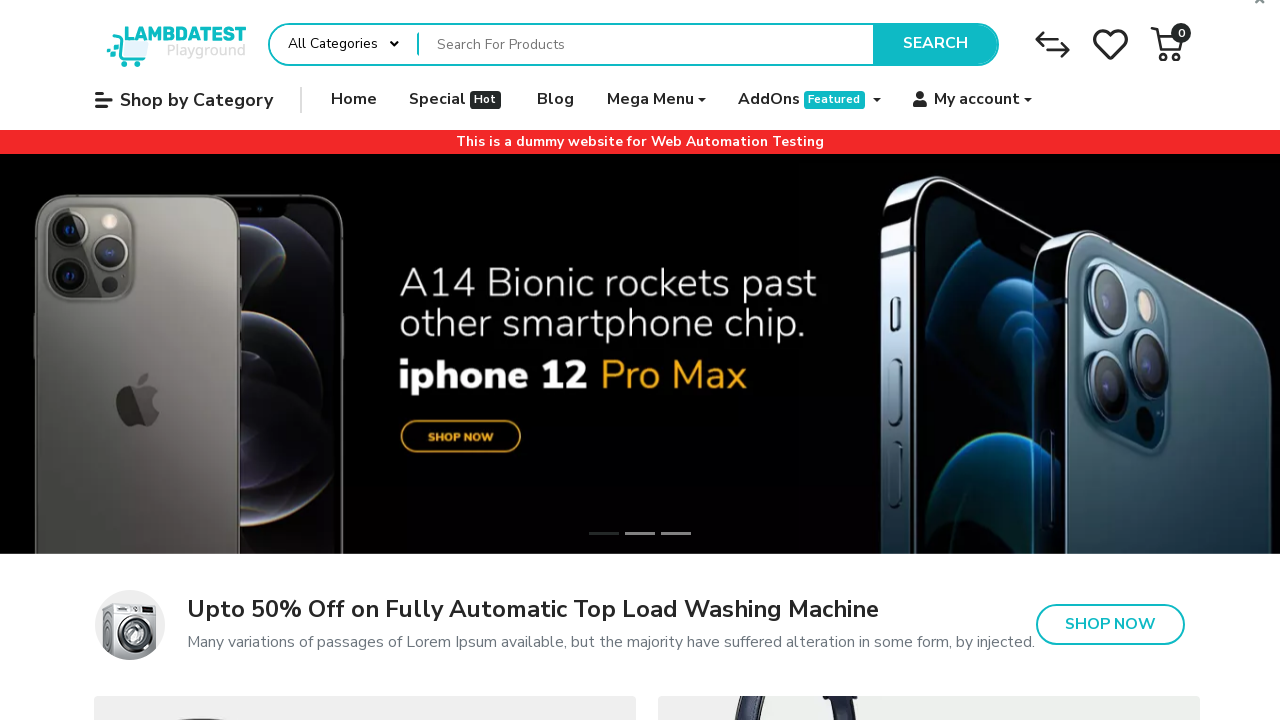

Retrieved current URL
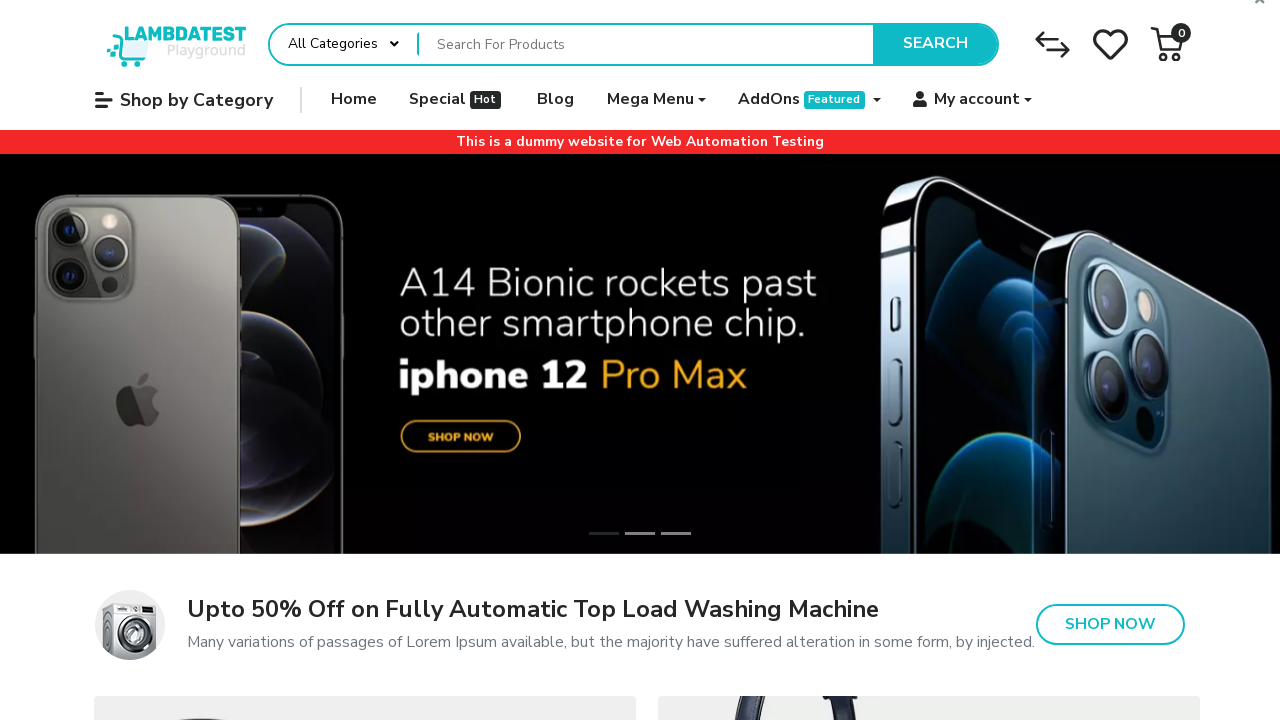

Verified URL contains 'lambdatest': https://ecommerce-playground.lambdatest.io/
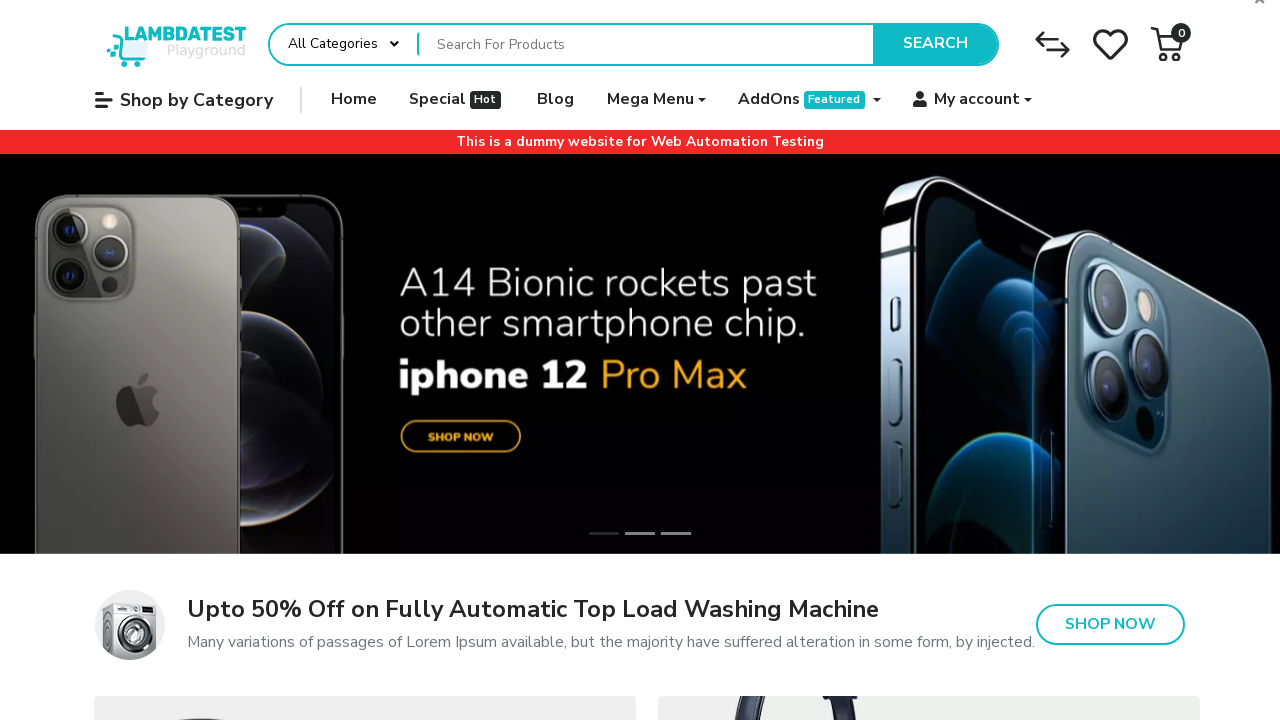

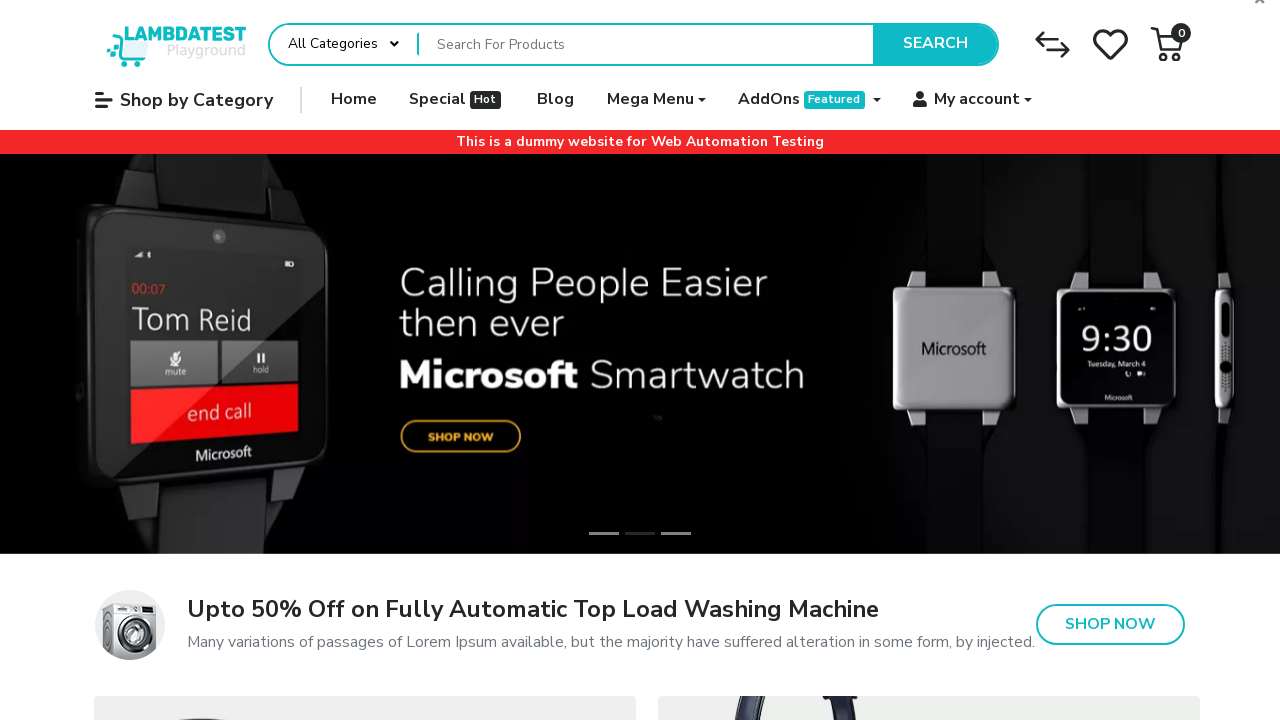